Fills out a dummy ticket booking form for visa application, including traveler details like name, date of birth, gender, travel type, and cities.

Starting URL: https://www.dummyticket.com/dummy-ticket-for-visa-application/

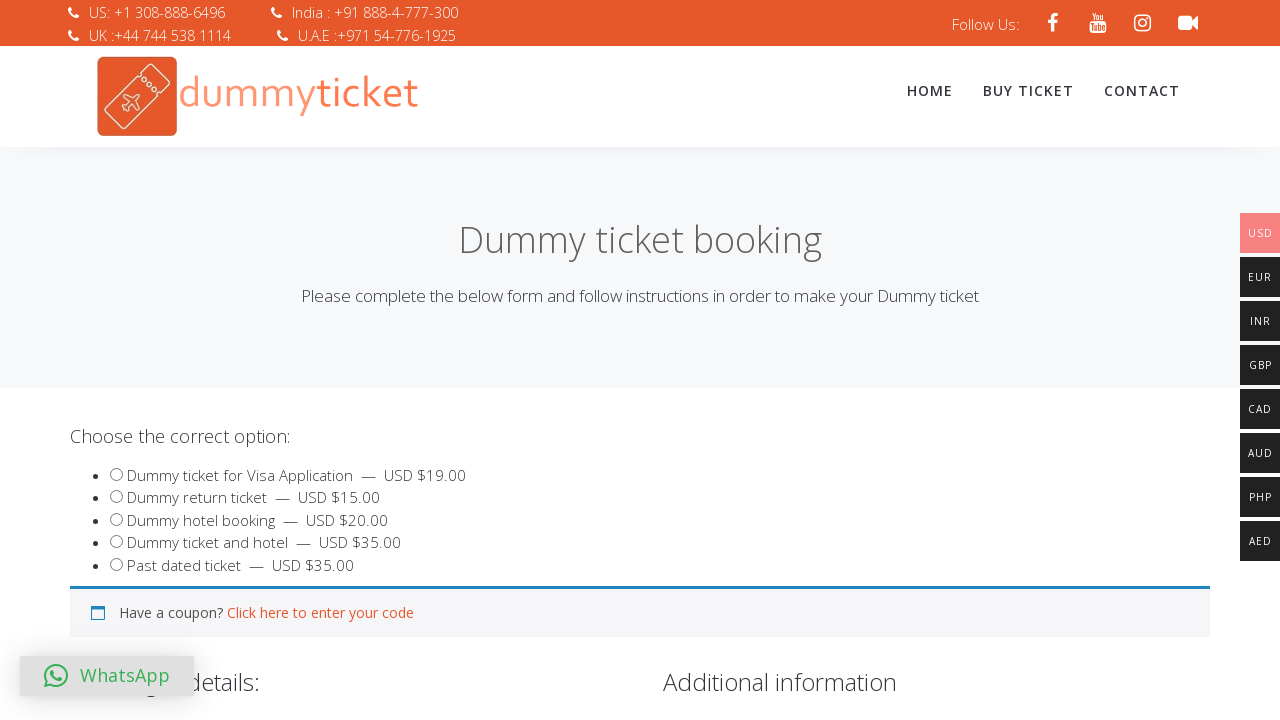

Clicked on product option (visa ticket type) at (116, 519) on input#product_551
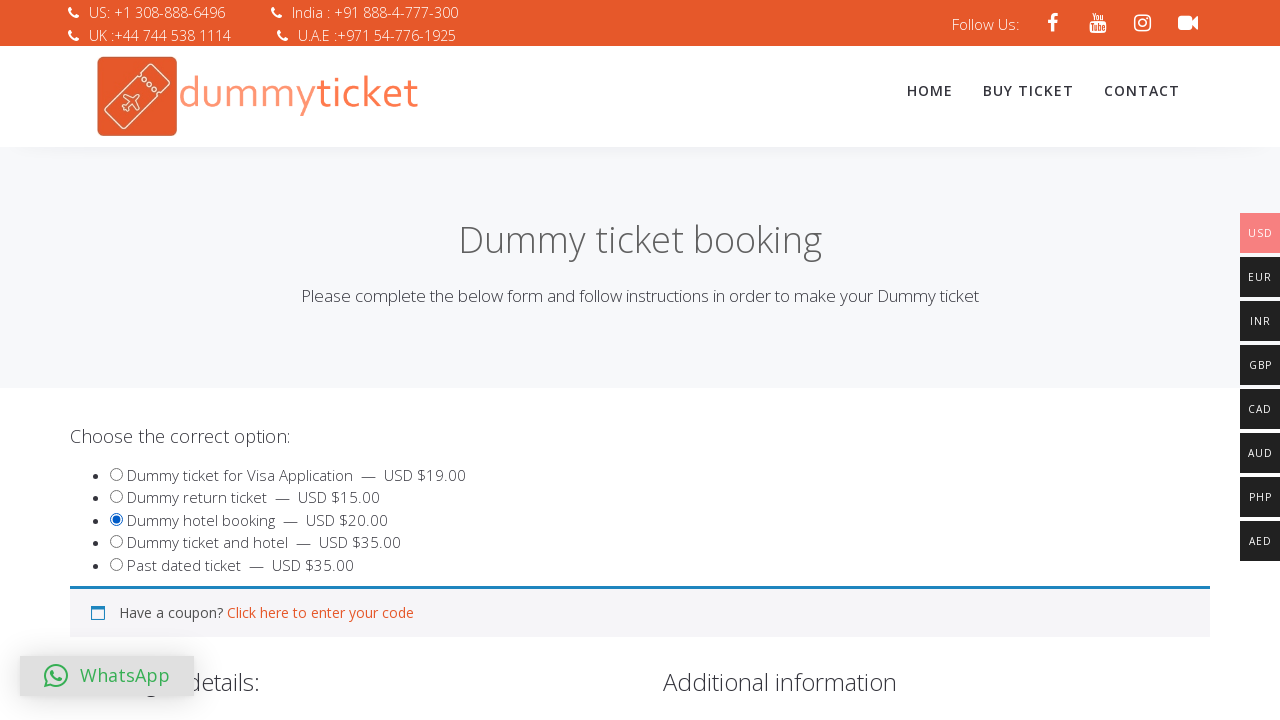

Filled traveler first name as 'Lakshyadip' on input#travname
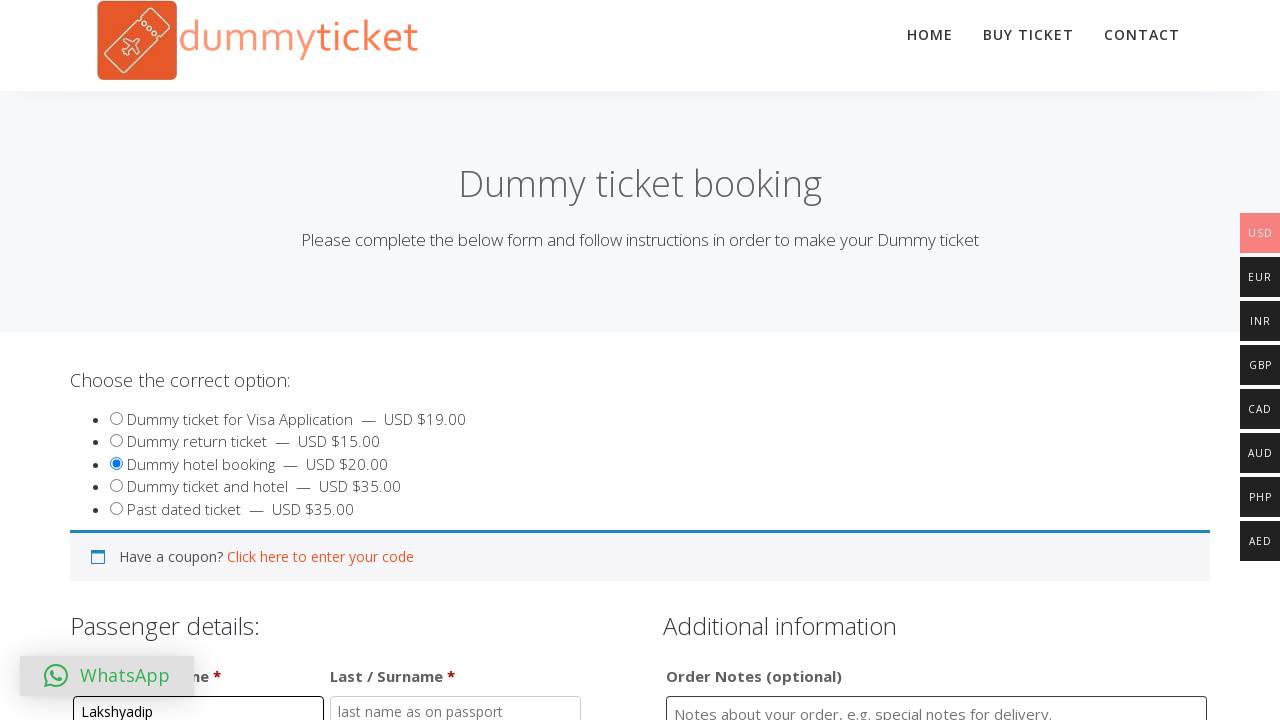

Filled traveler last name as 'Kamble' on input#travlastname
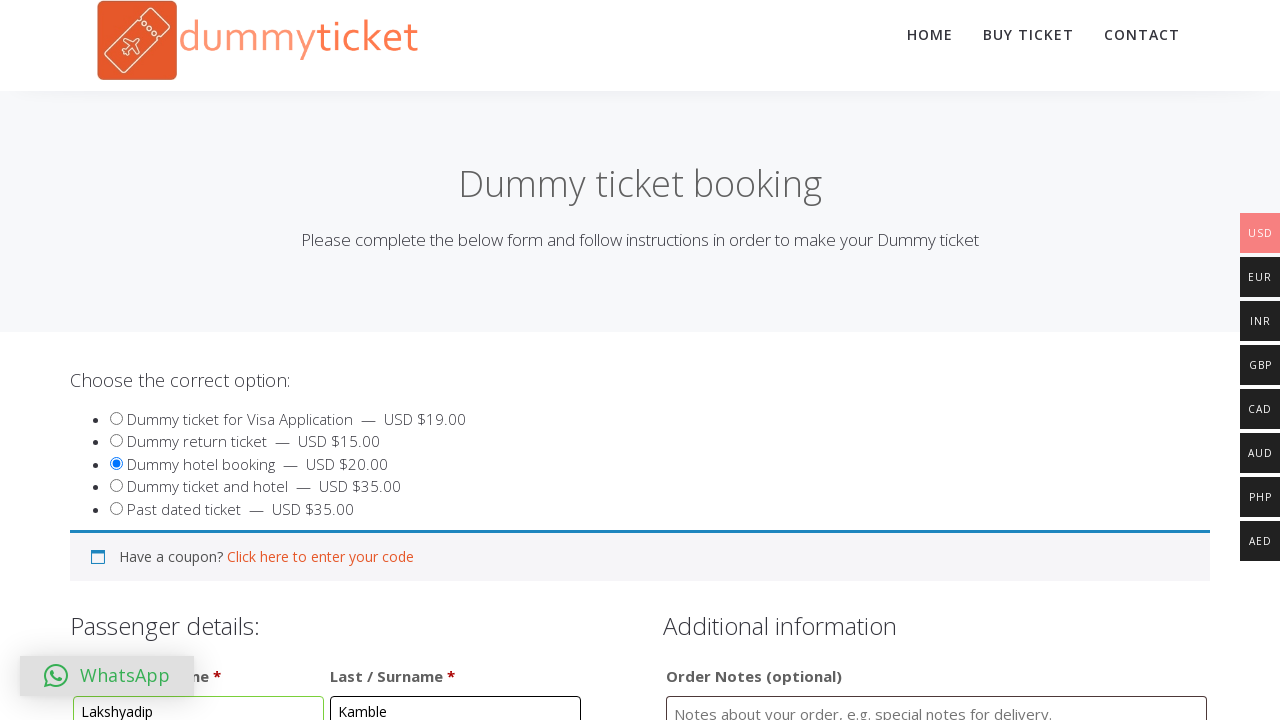

Clicked on date of birth field to open date picker at (344, 360) on input#dob
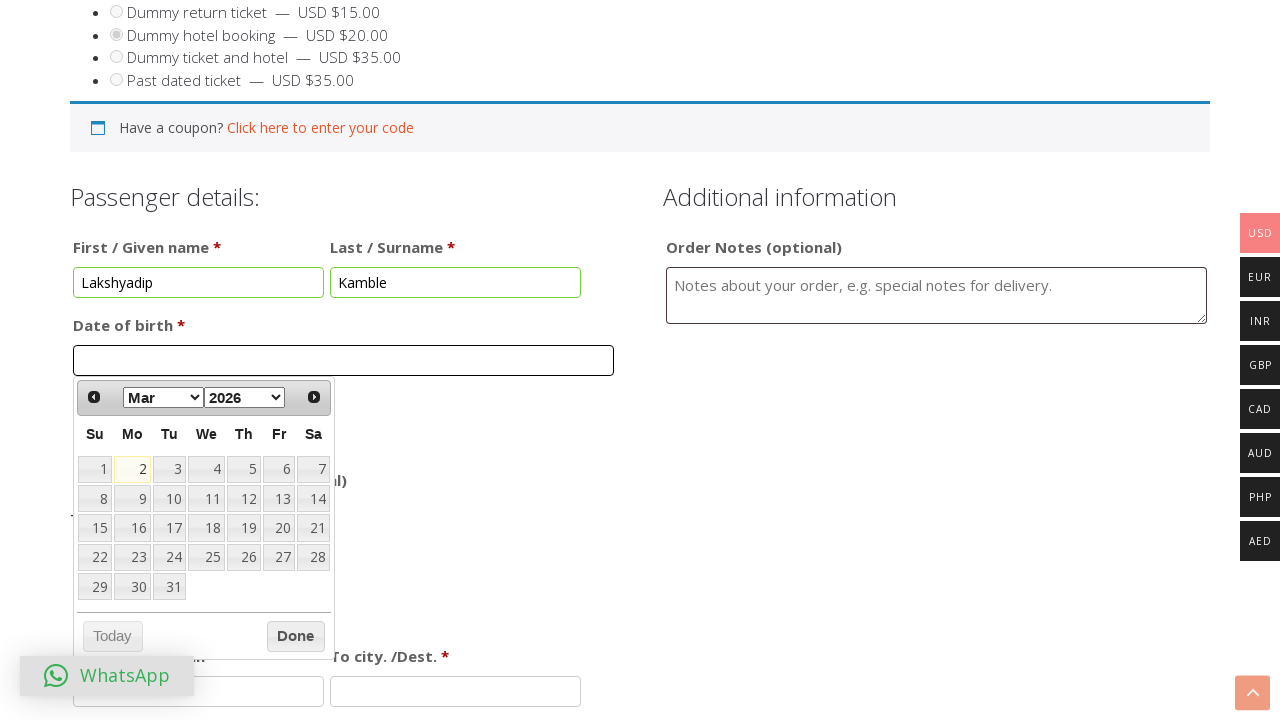

Selected October from month dropdown on select[aria-label='Select month']
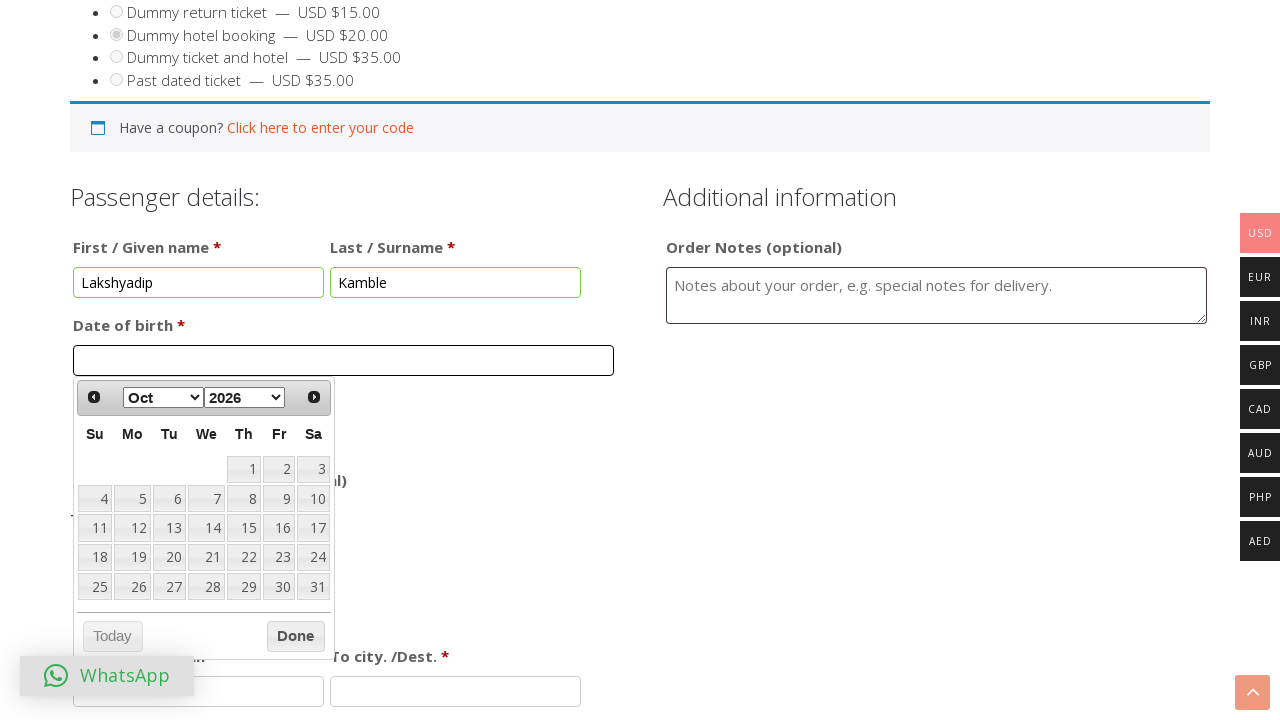

Selected 1998 from year dropdown on select[aria-label='Select year']
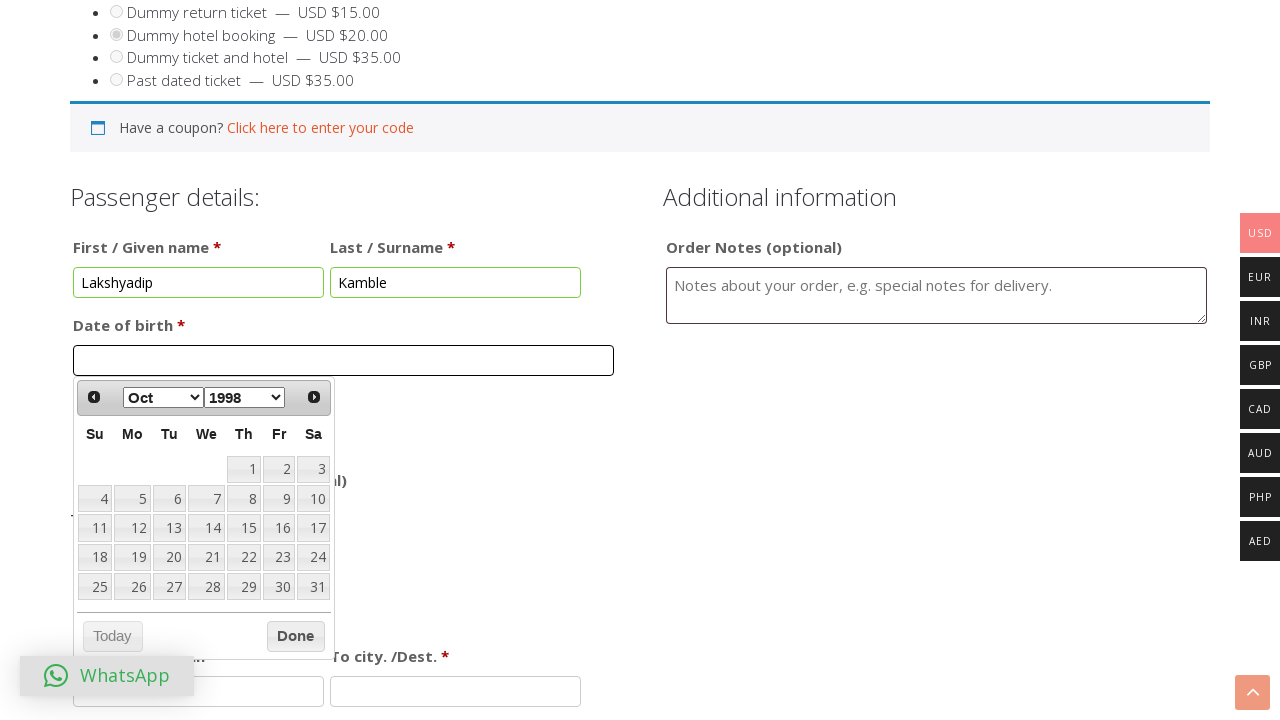

Clicked month dropdown to refresh date picker at (163, 397) on select[aria-label='Select month']
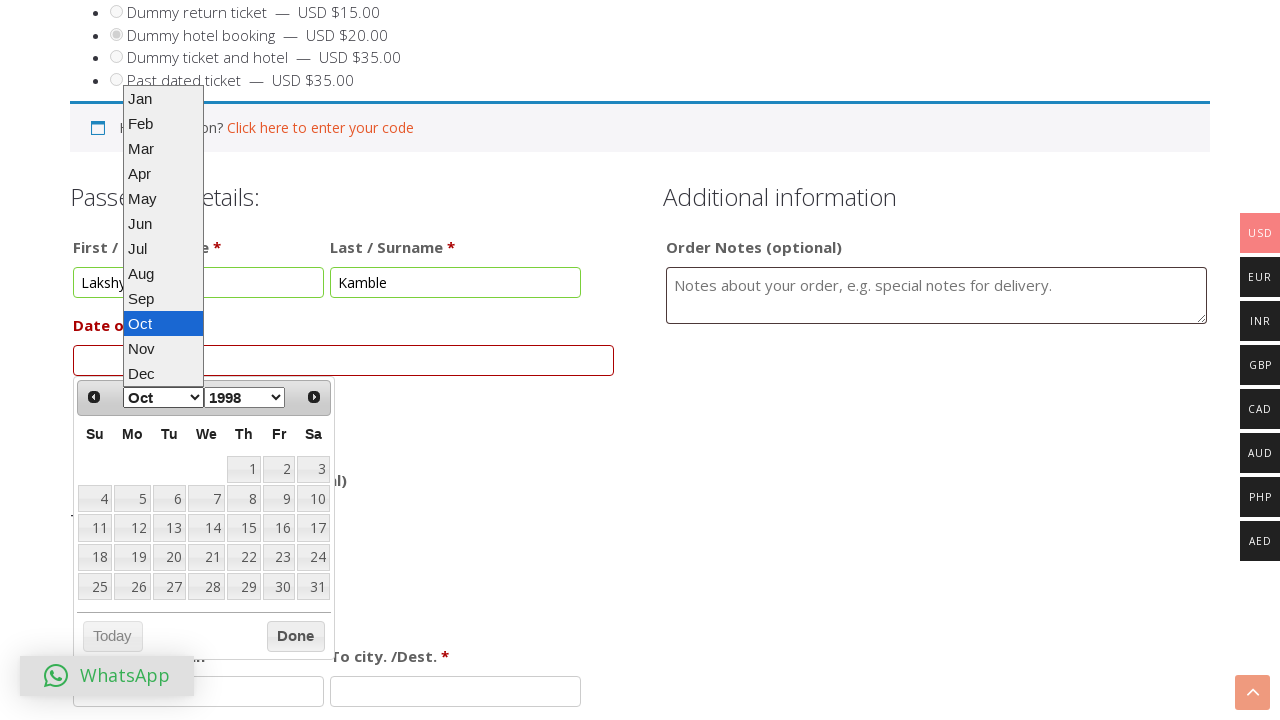

Selected day 15 from calendar (date of birth: October 15, 1998) at (244, 528) on xpath=//table[contains(@class,'ui-datepicker-calendar')]//tbody//tr//td//a[text(
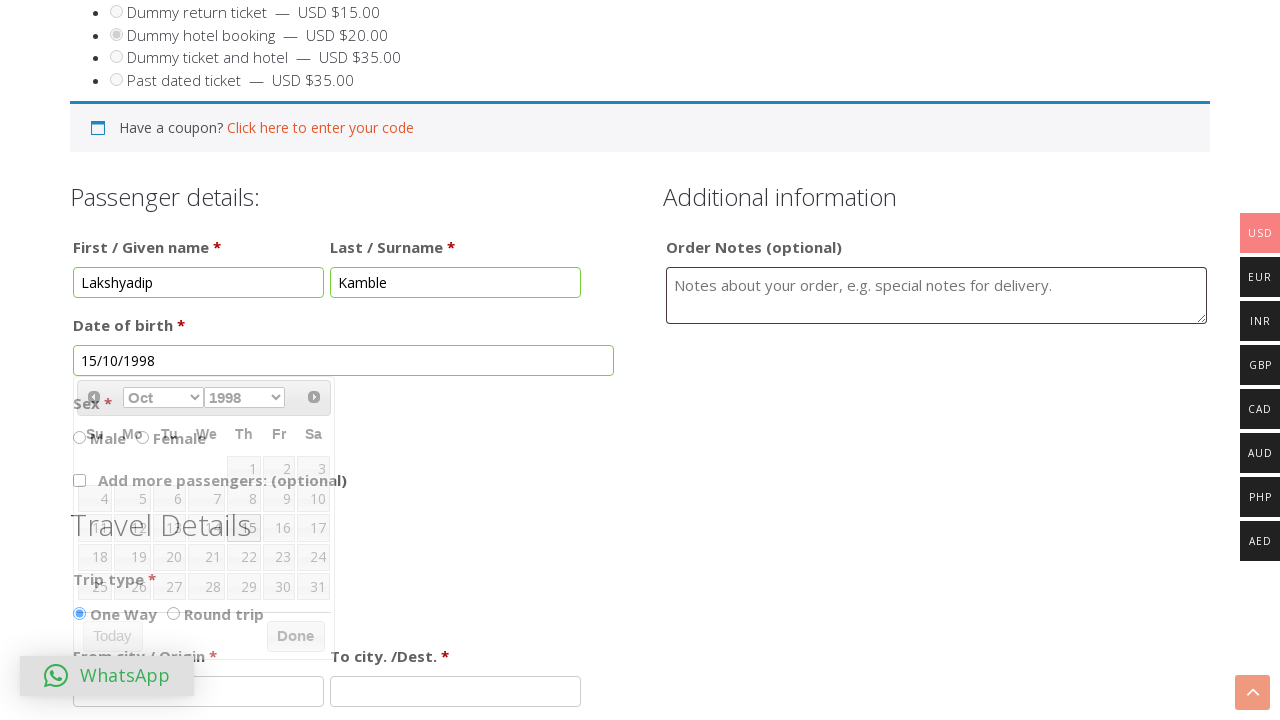

Selected gender as Male at (80, 437) on input#sex_1
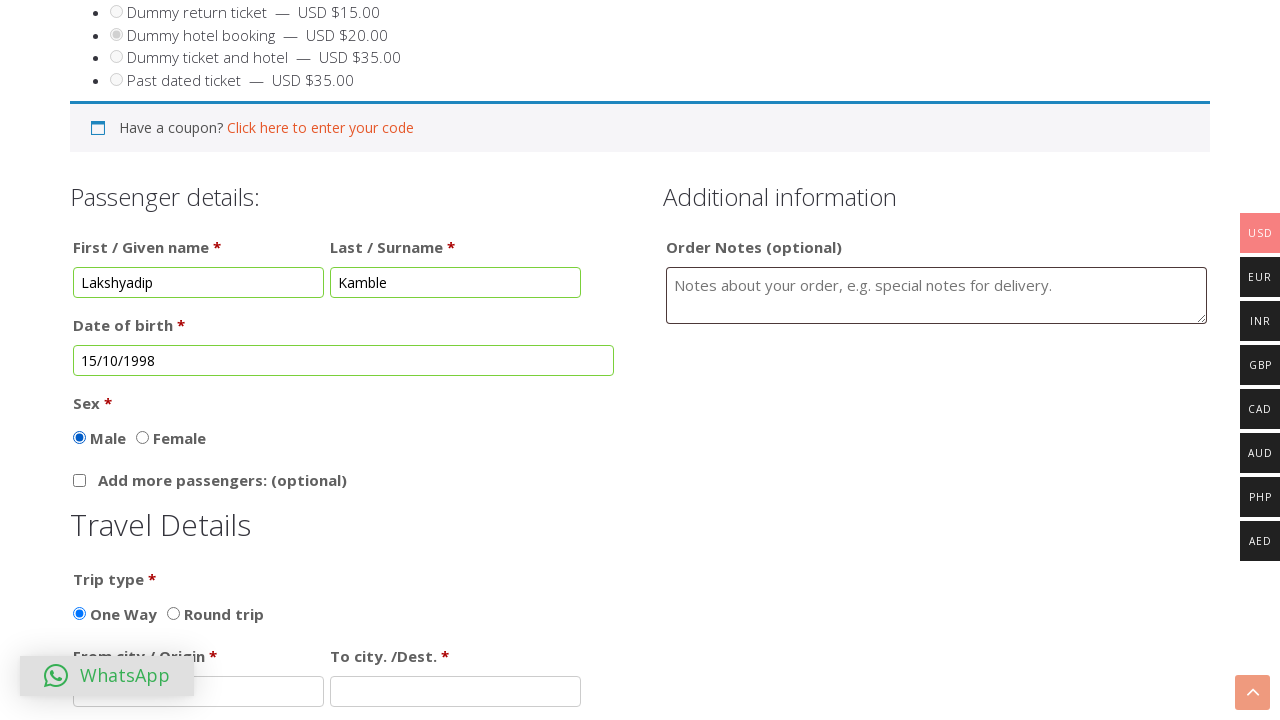

Selected travel type option at (80, 613) on input#traveltype_1
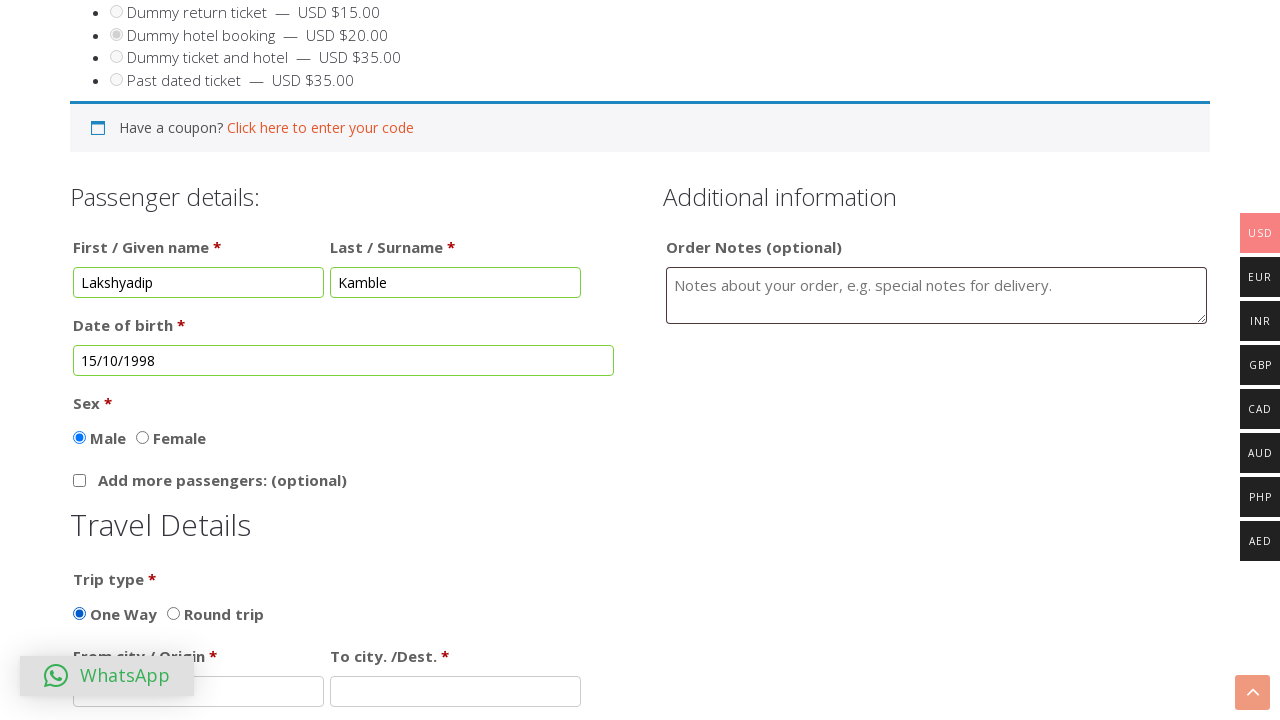

Filled departure city as 'Mumbai' on input#fromcity
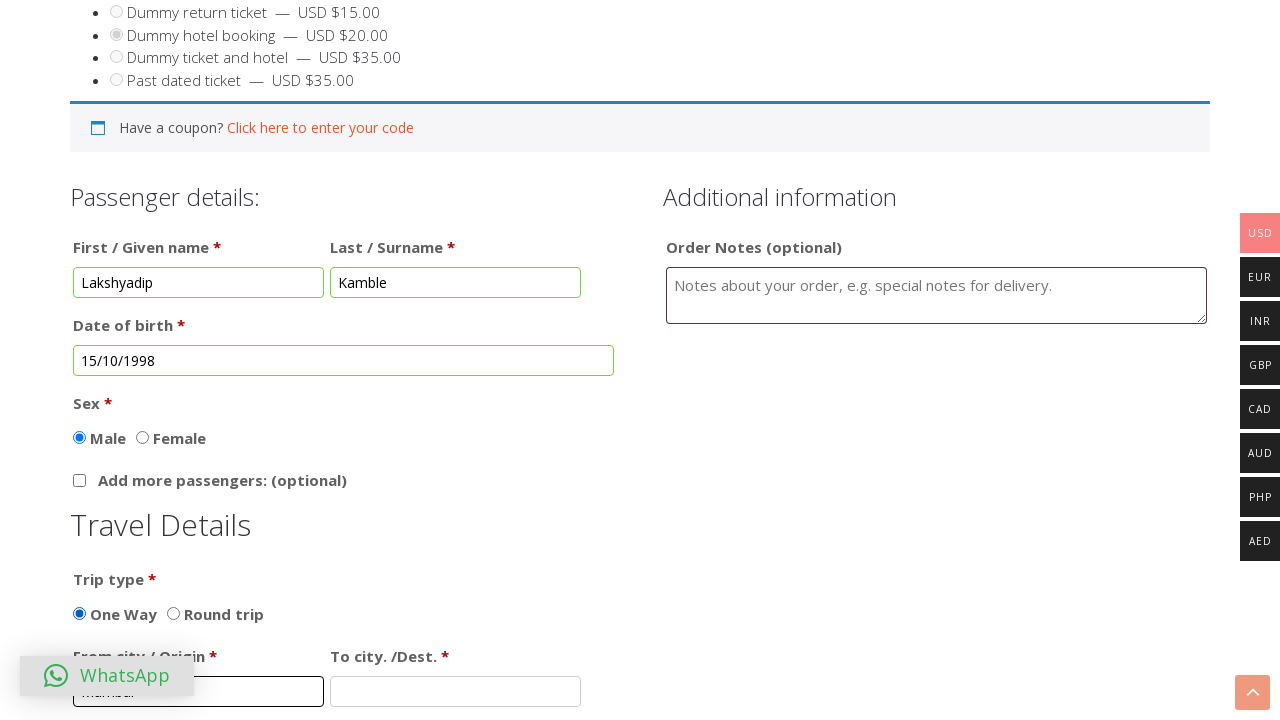

Filled destination city as 'Delhi' on input#tocity
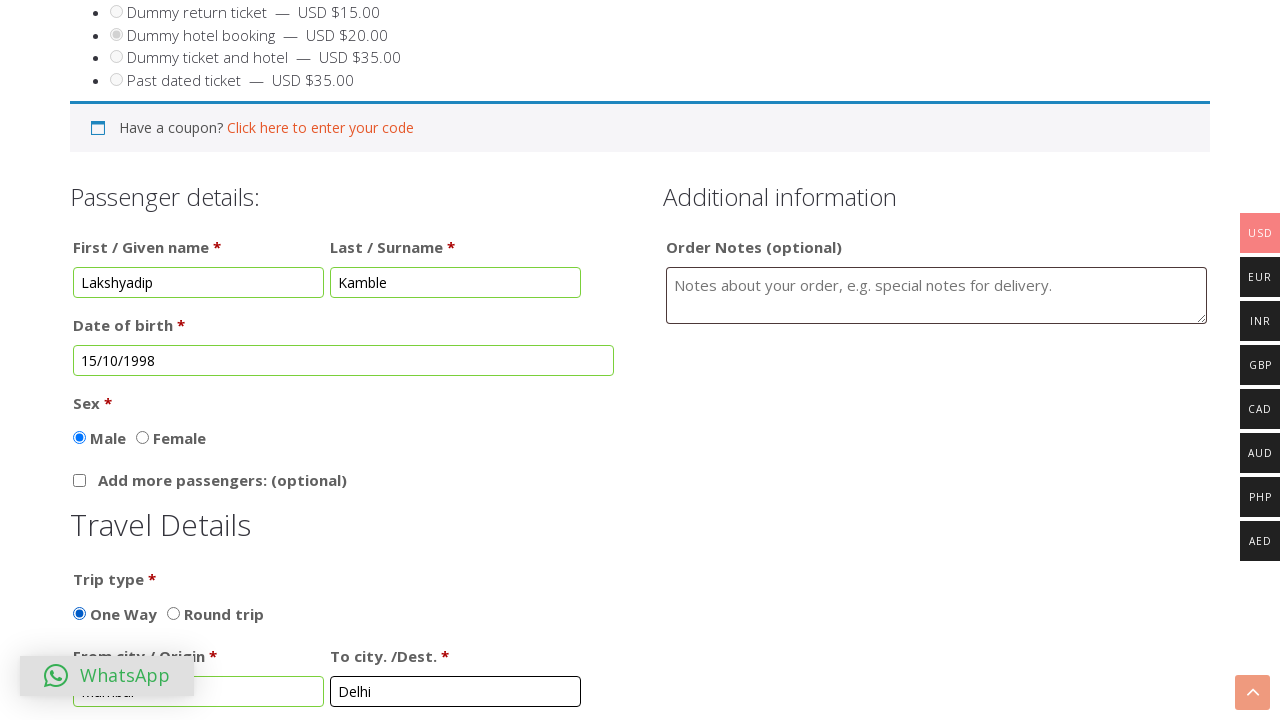

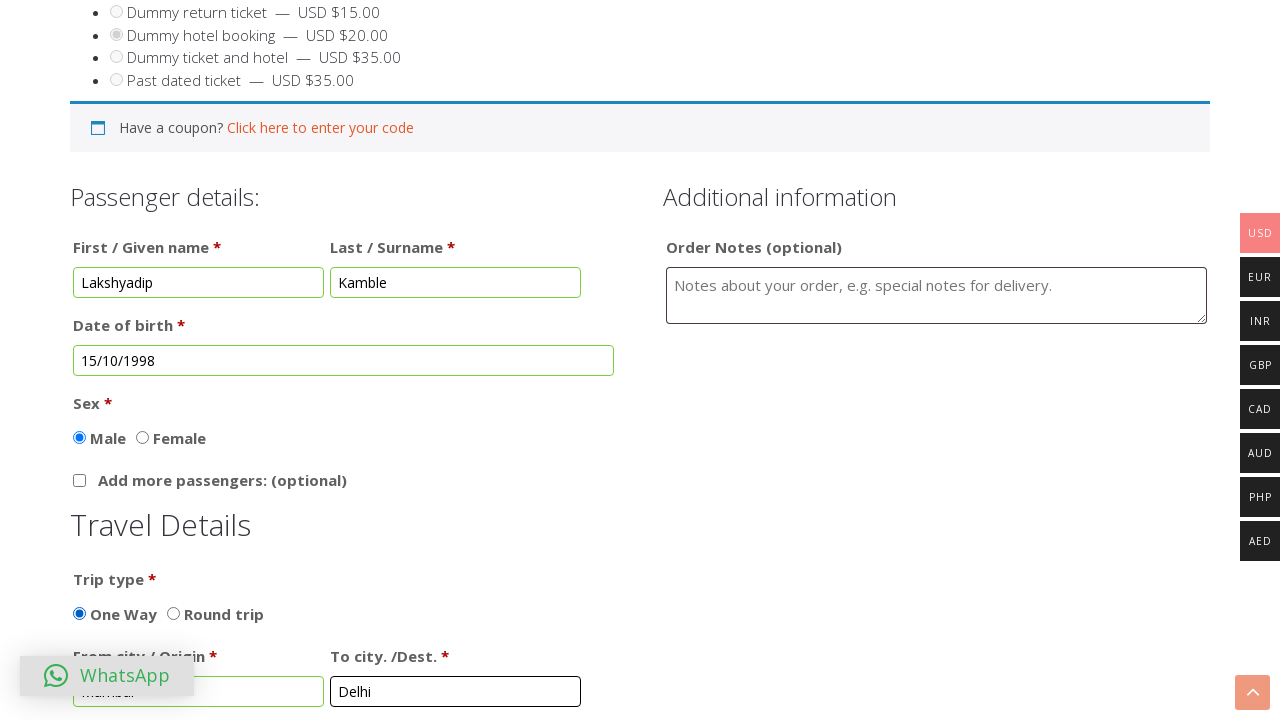